Tests the Mathup game website by clicking the "Start" button to begin a game and waiting for the game interface to load showing the difficulty level.

Starting URL: https://mathup.com/games/crossbit?mode=championship

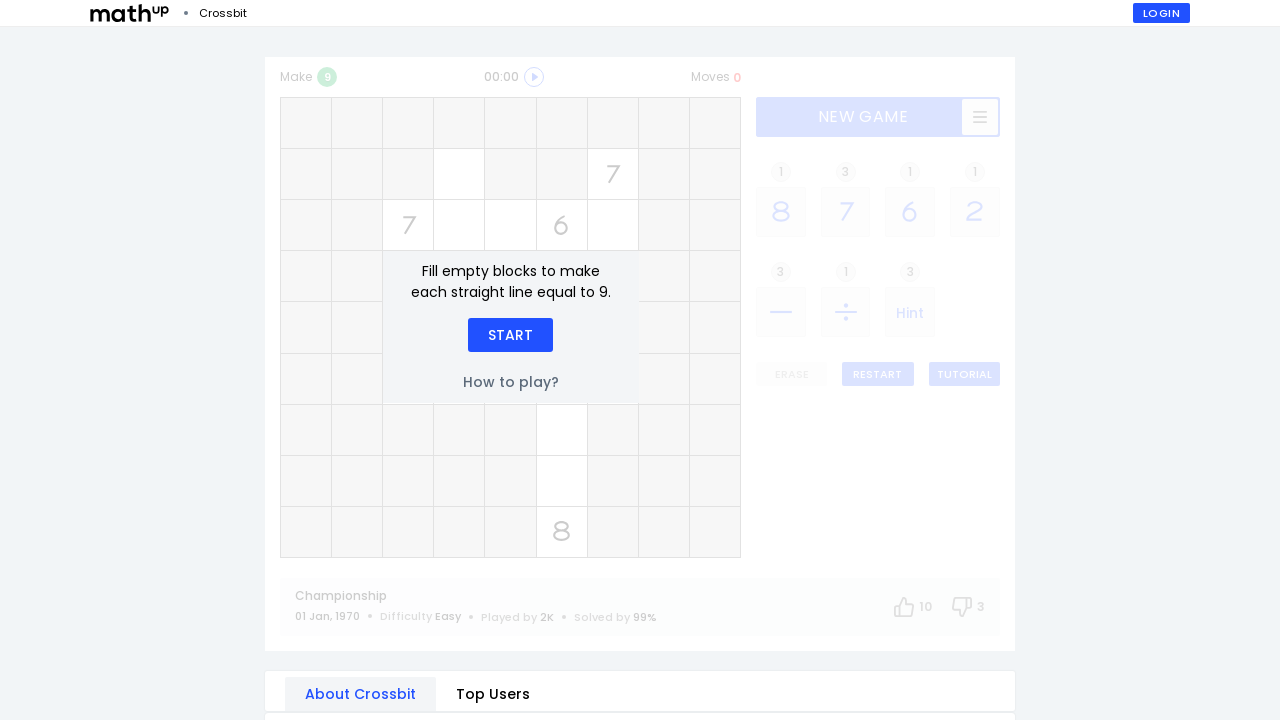

Waited for Start button to appear
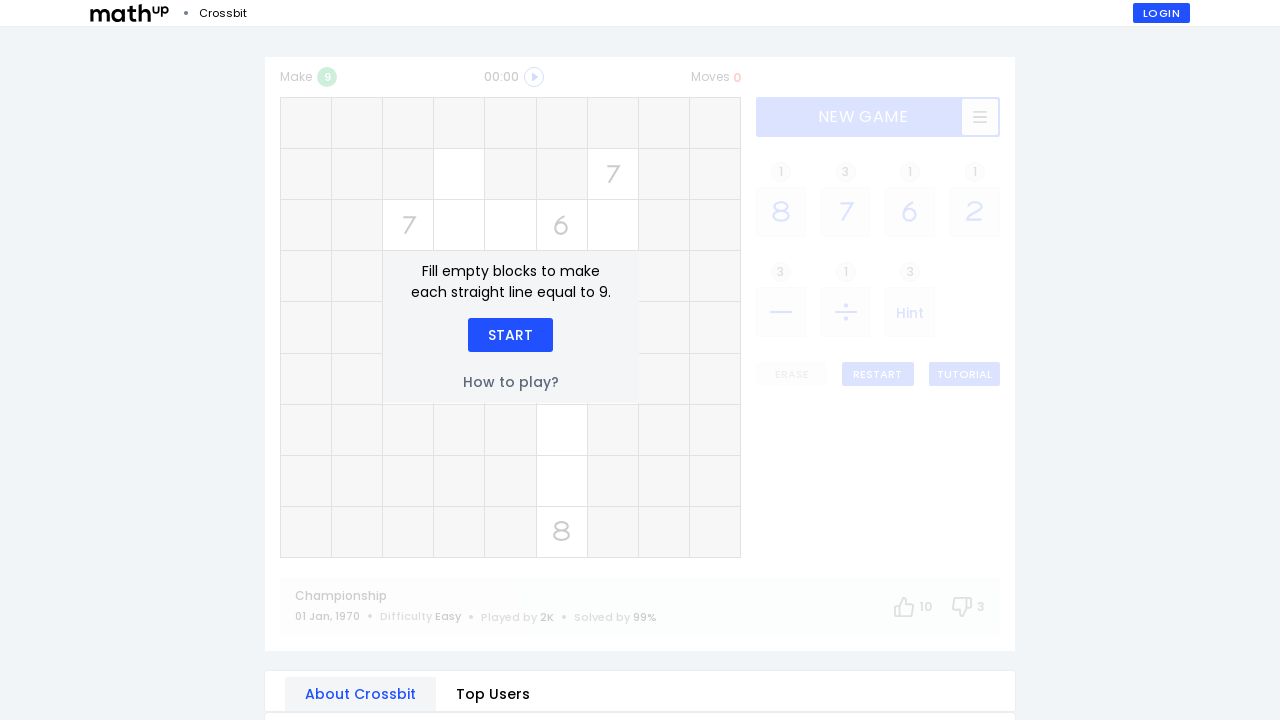

Clicked the Start button to begin the game at (510, 335) on xpath=//div[text()='Start']
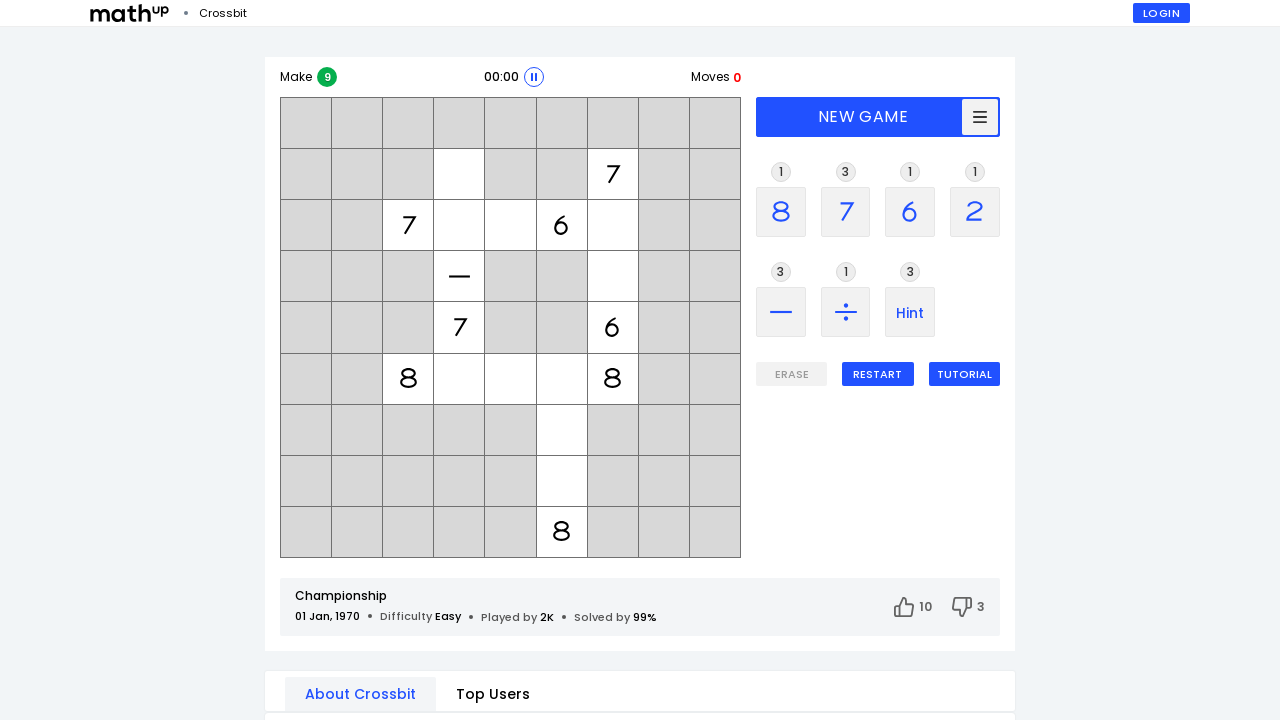

Game interface loaded and difficulty level element is visible
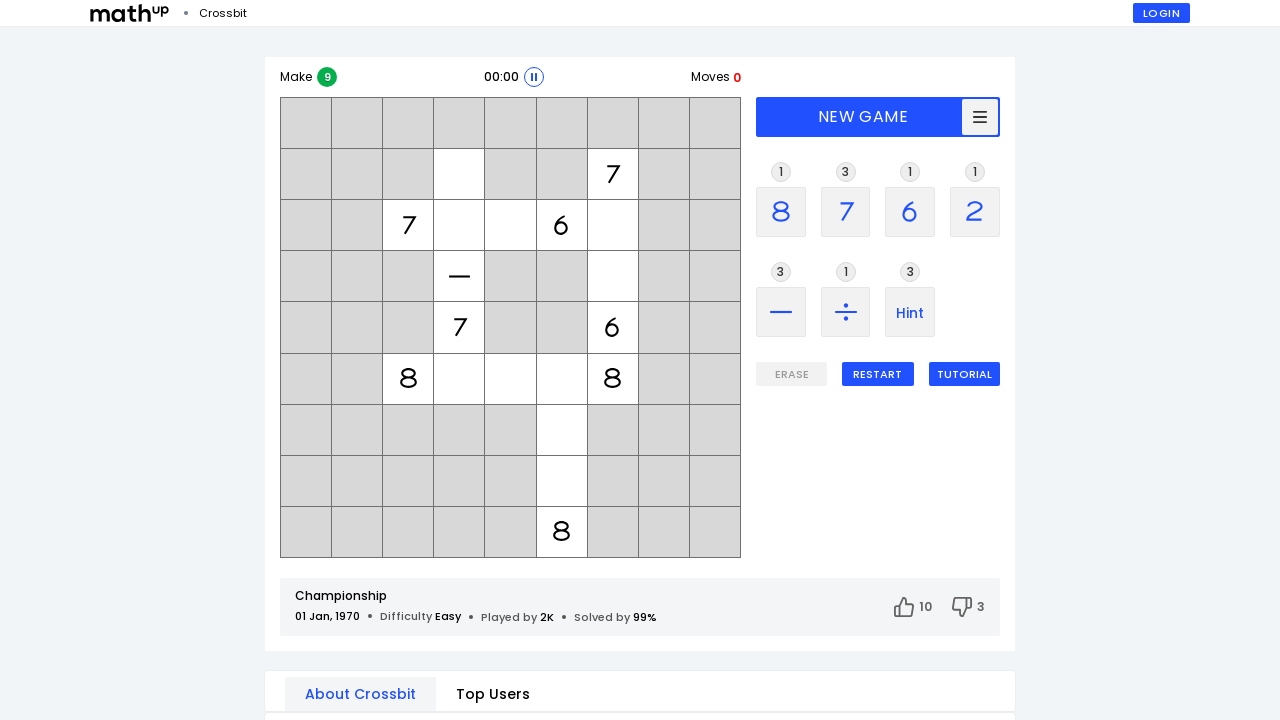

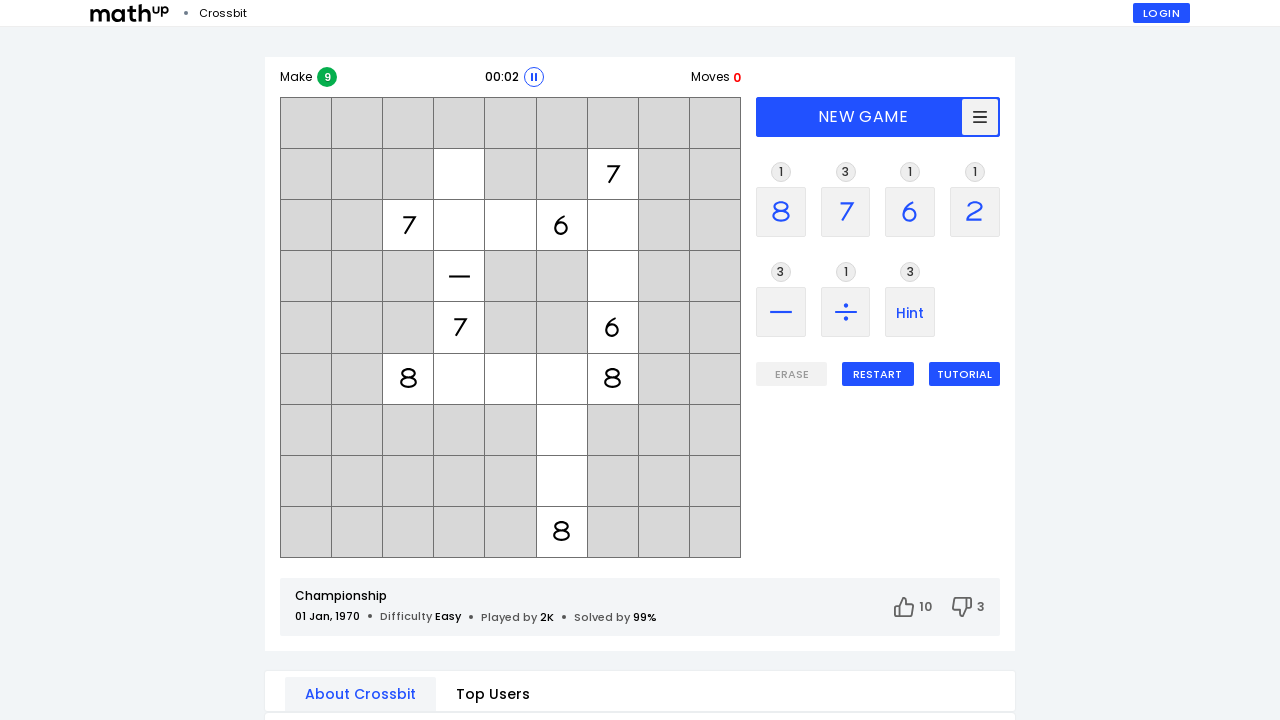